Tests checkbox and radio button interactions on a demo form by toggling a checkbox and selecting a specific radio button option

Starting URL: https://devexpress.github.io/testcafe/example/

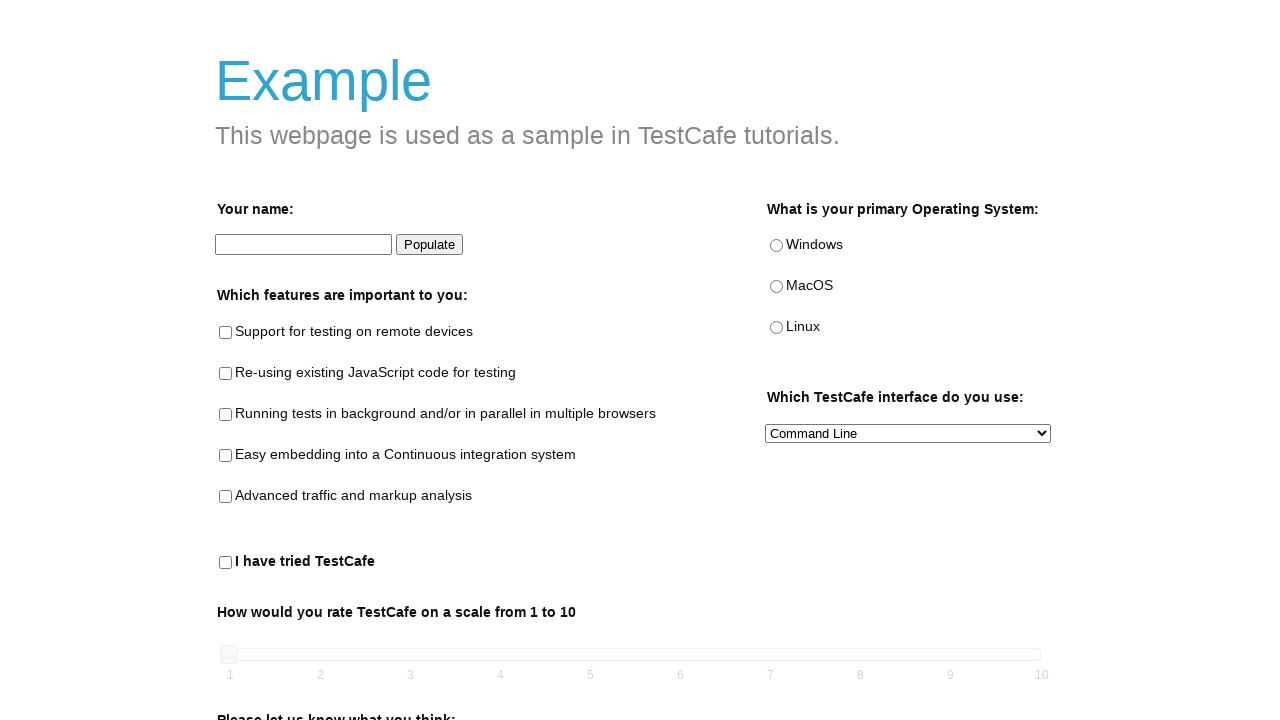

Navigated to TestCafe demo form
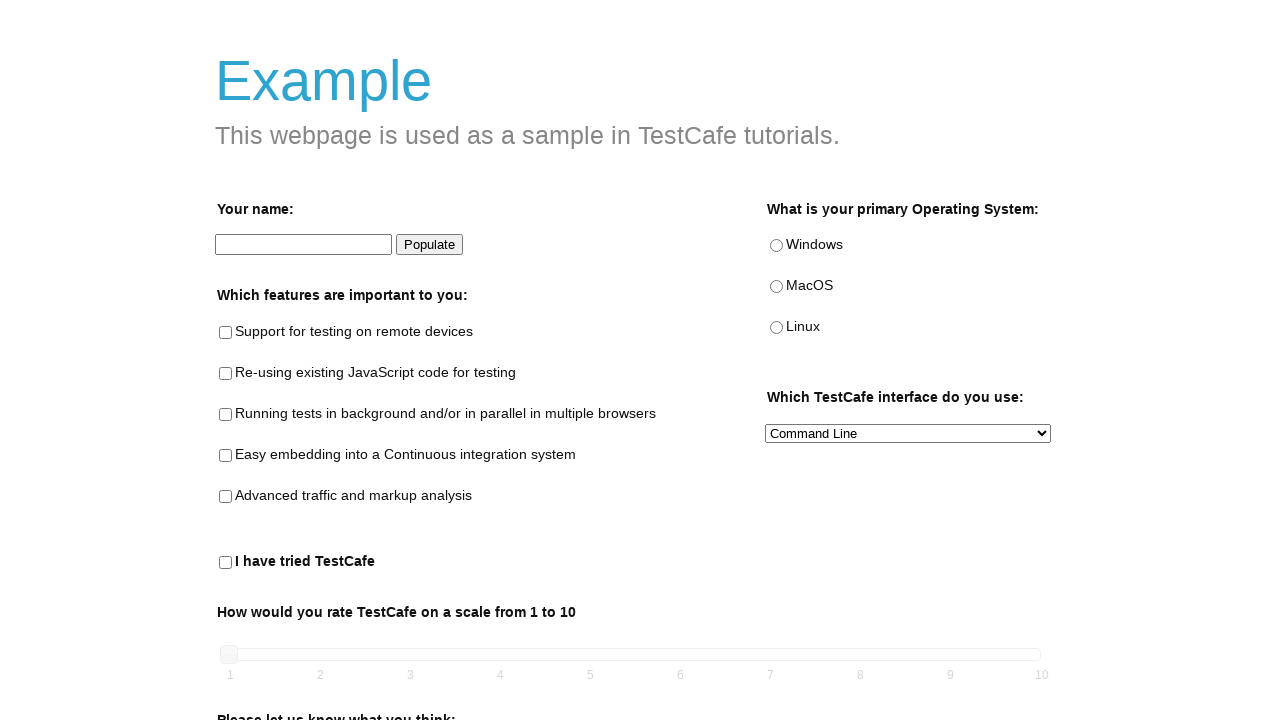

Toggled remote testing checkbox at (226, 333) on #remote-testing
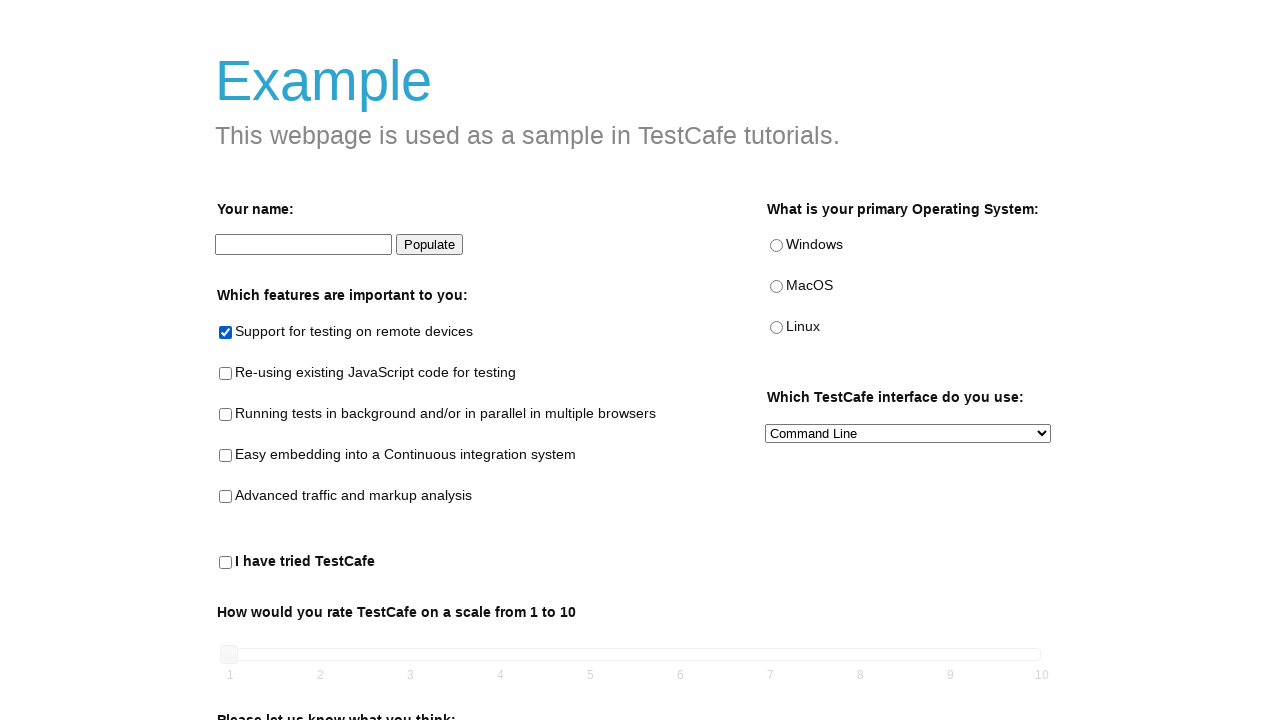

Selected MacOS radio button from OS options at (776, 287) on input[name='os'][value='MacOS']
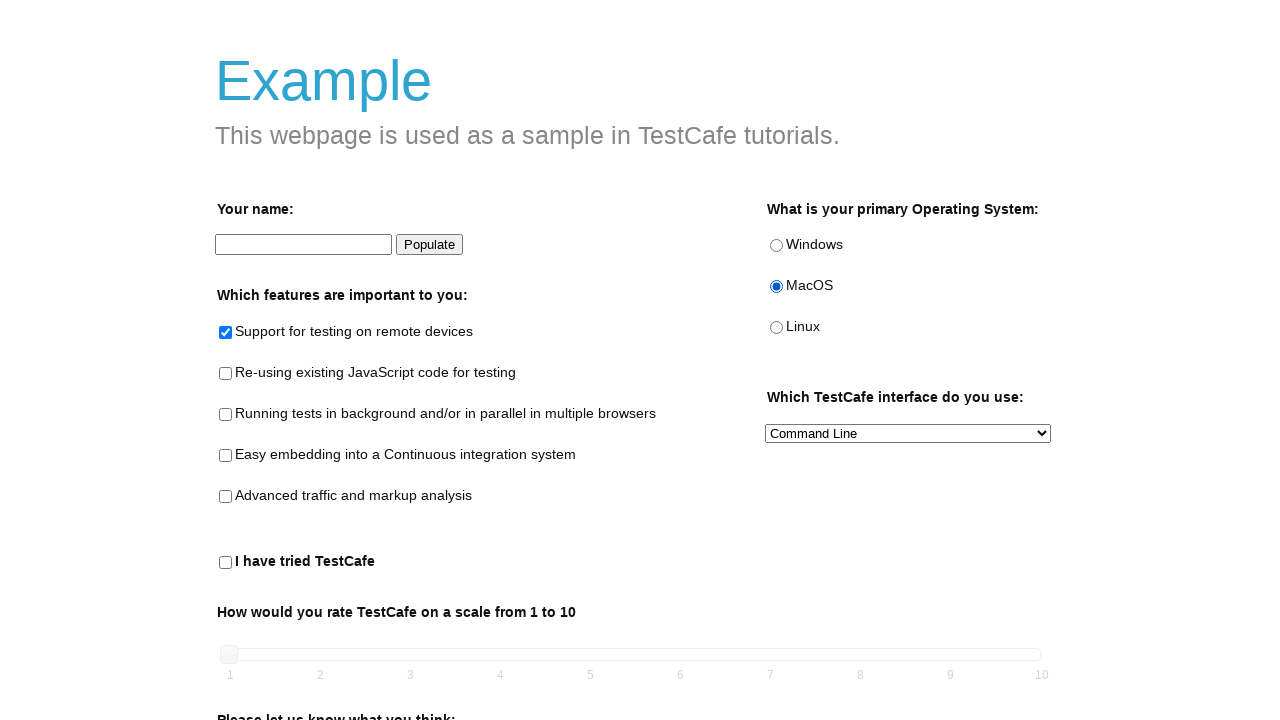

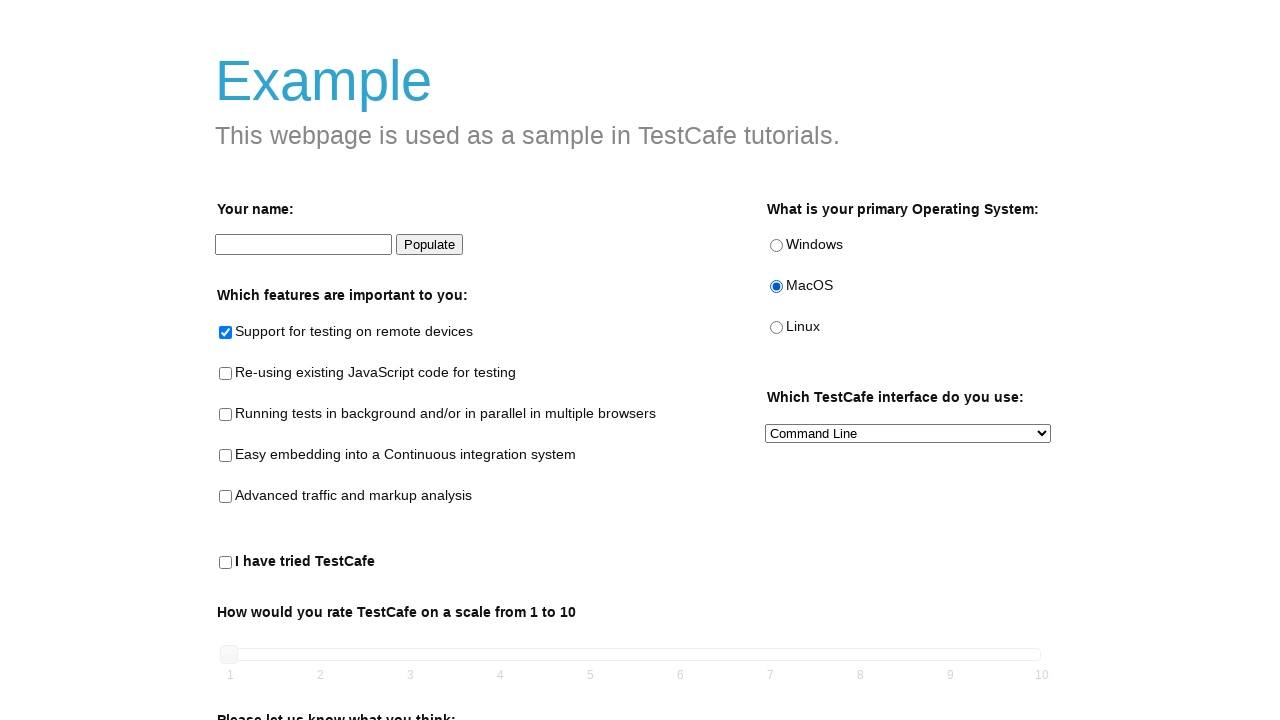